Tests opening a new tab by clicking a link and verifying the new tab's title

Starting URL: https://rahulshettyacademy.com/AutomationPractice/

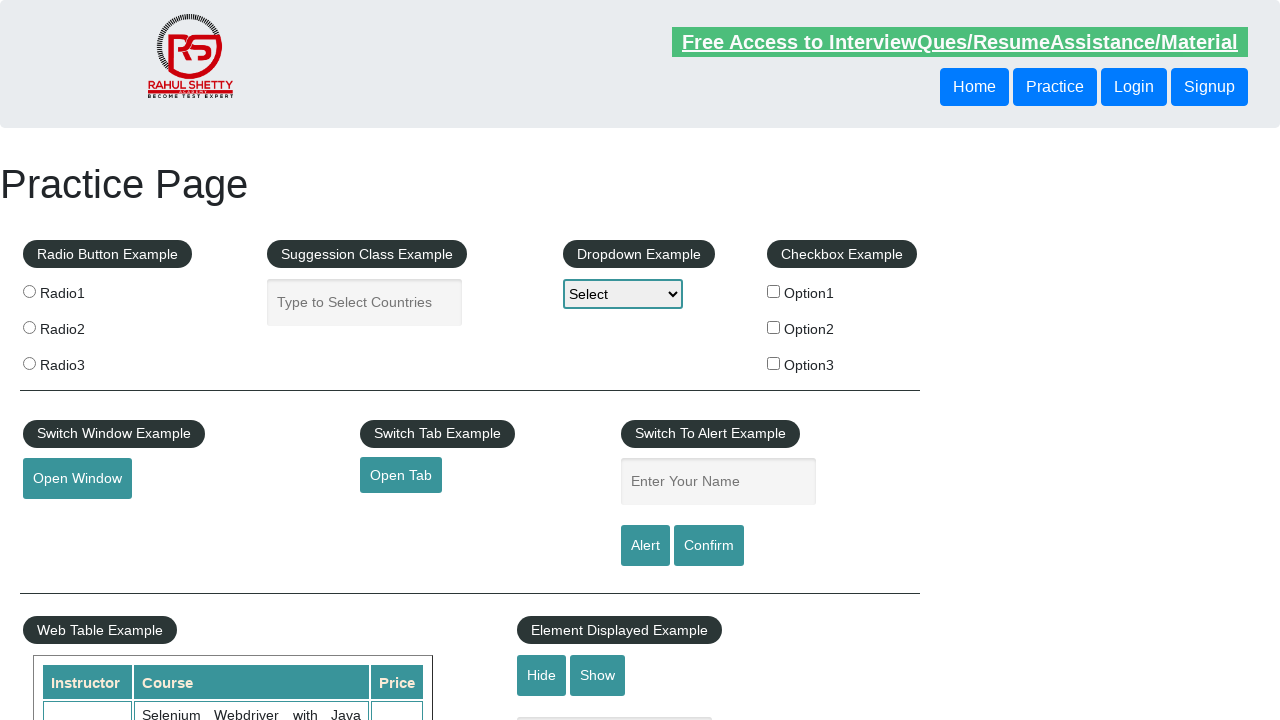

Located link that opens new tab
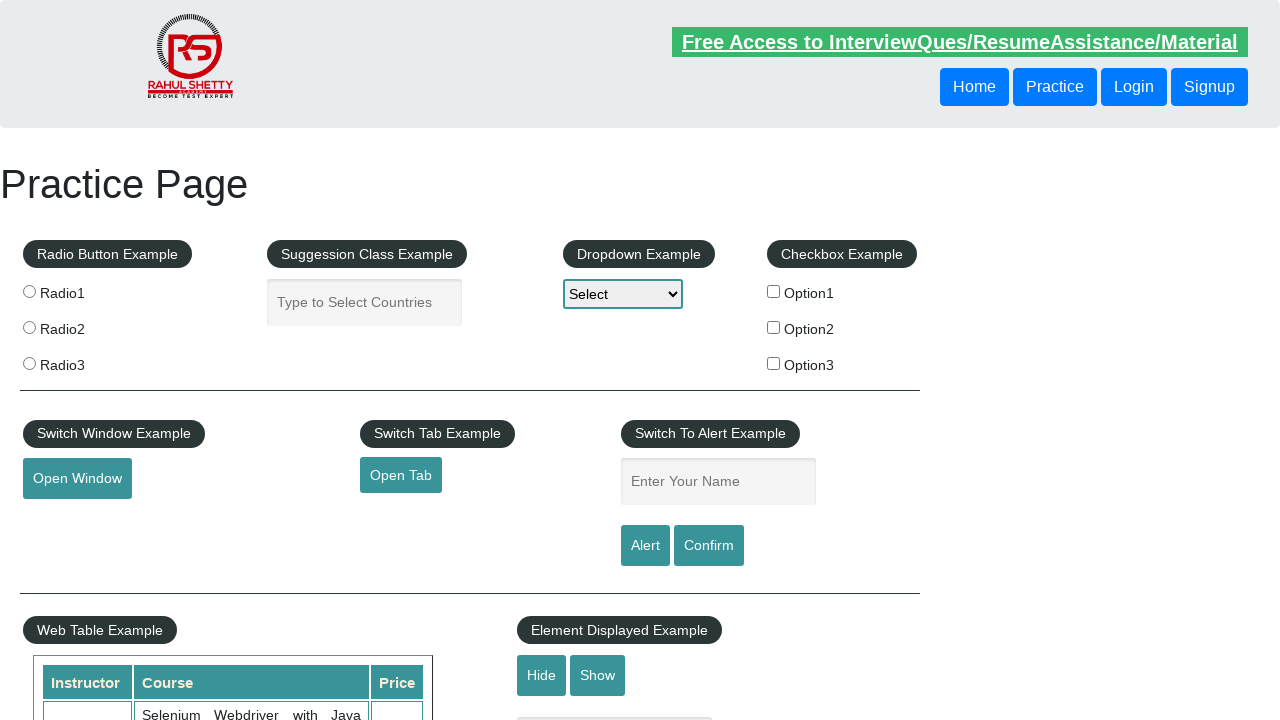

Clicked link to open new tab at (401, 475) on [href*='qaclickacademy']
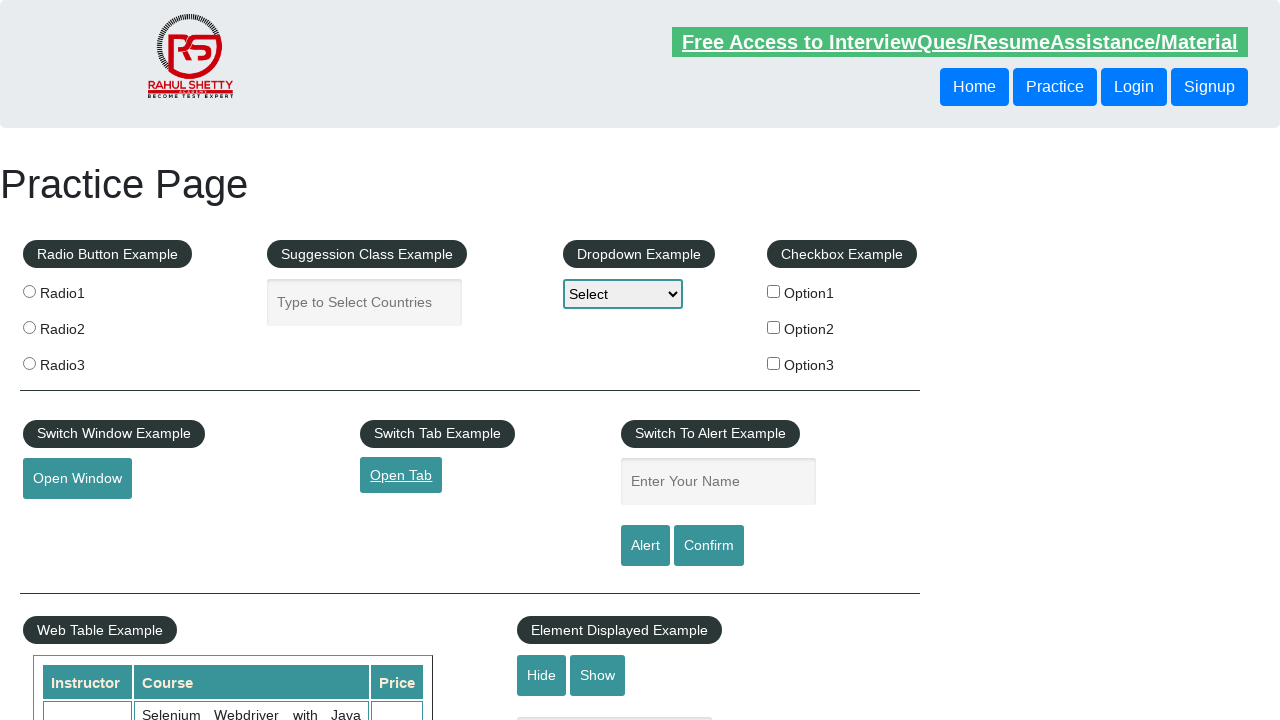

New tab opened successfully
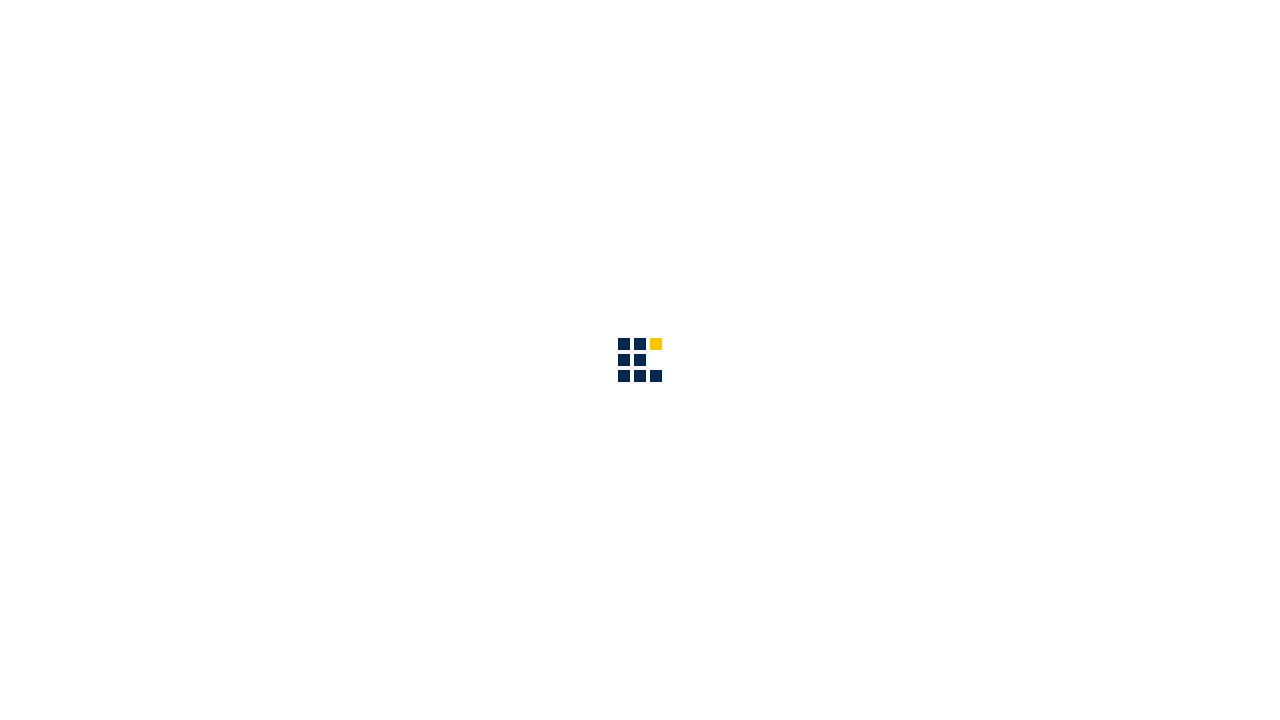

New tab page loaded completely
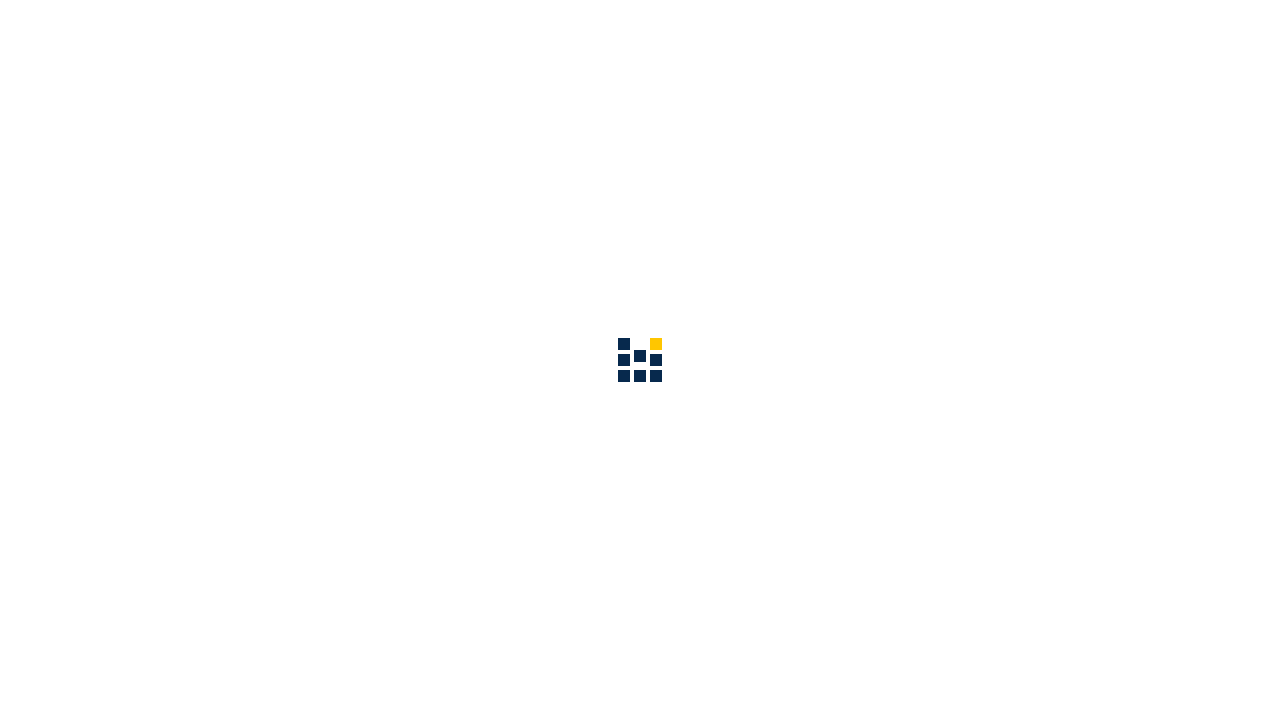

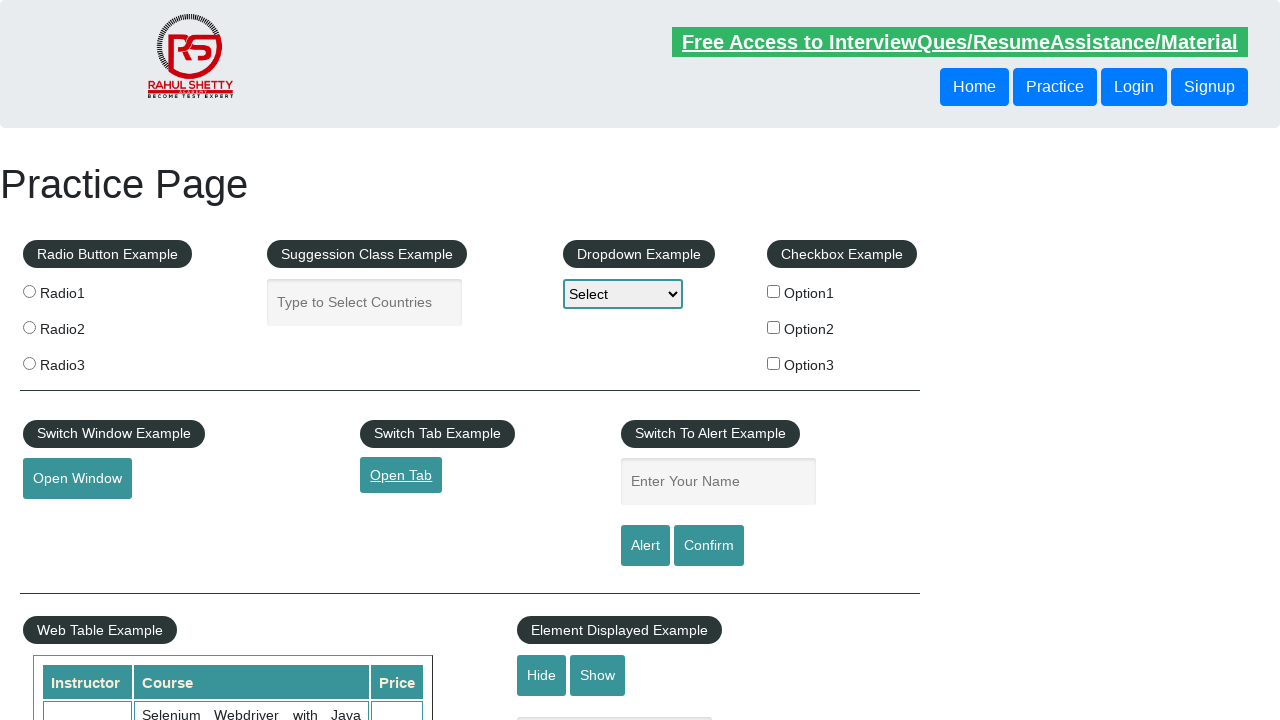